Tests the jQuery UI selectable widget by performing a click-and-drag selection across multiple items in the list

Starting URL: https://jqueryui.com/selectable/

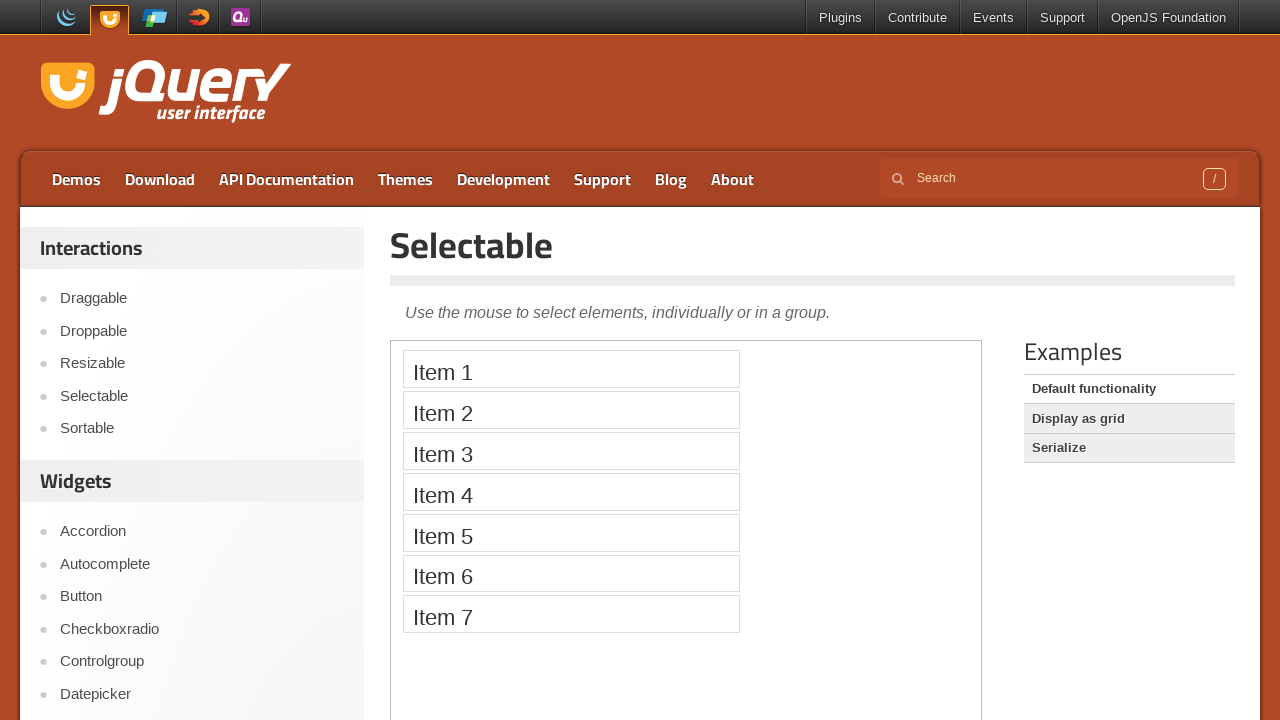

Located the iframe containing the selectable widget
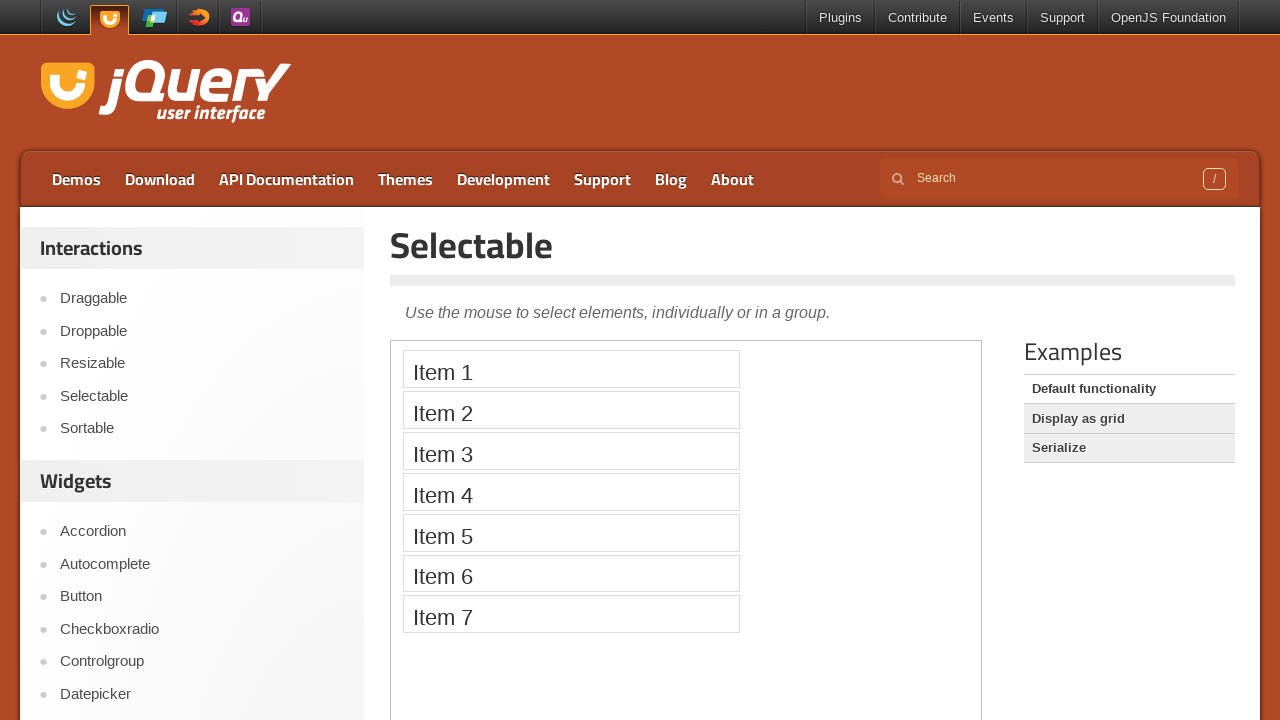

Retrieved the content frame from the iframe
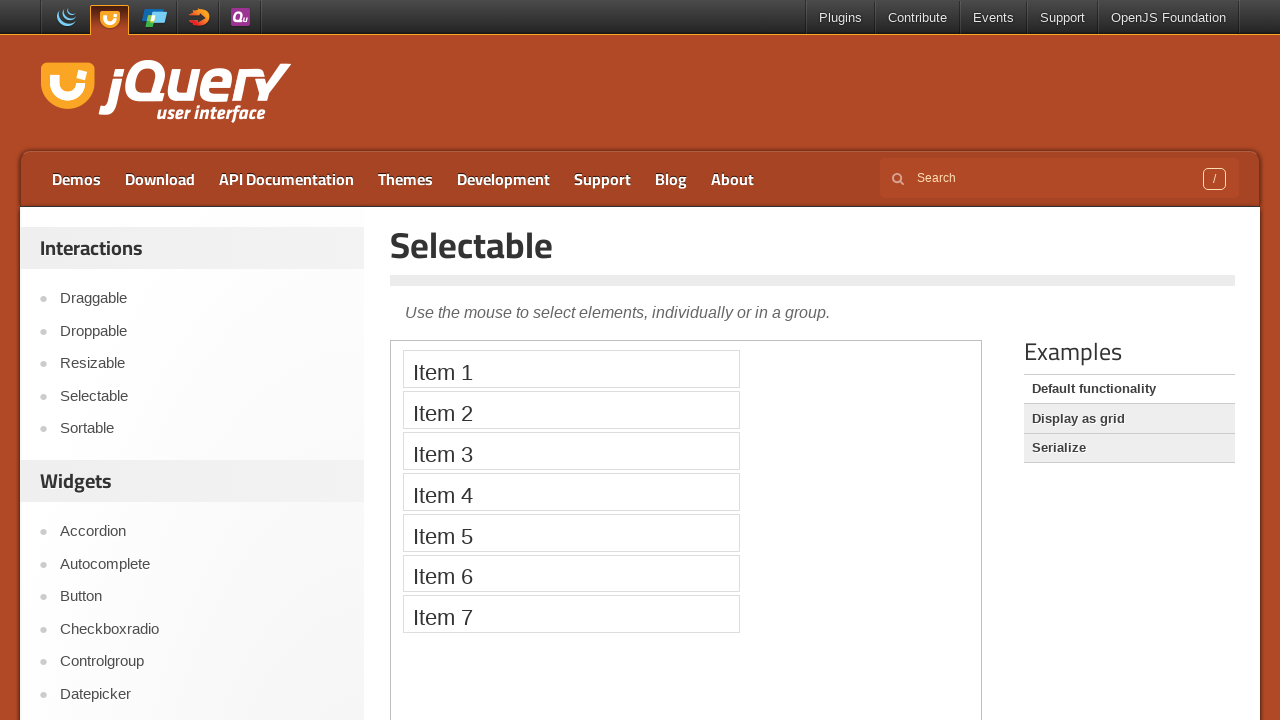

Located Item 1 in the selectable list
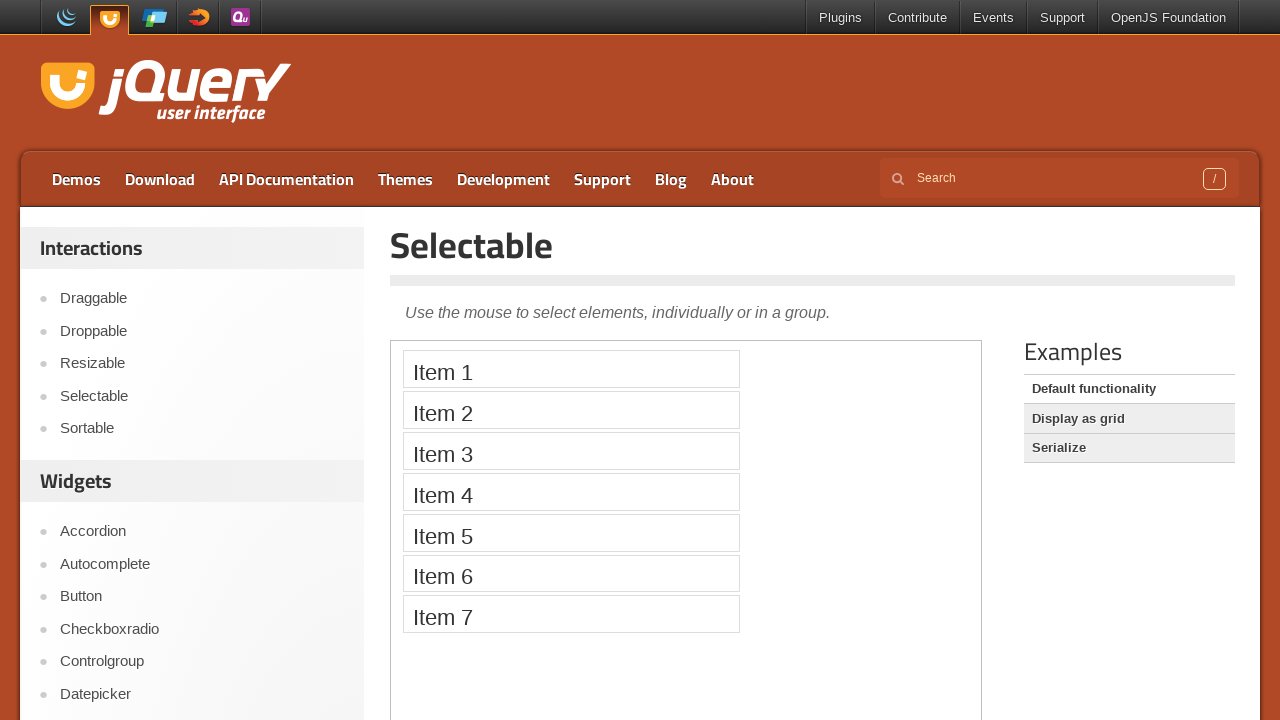

Located Item 2 in the selectable list
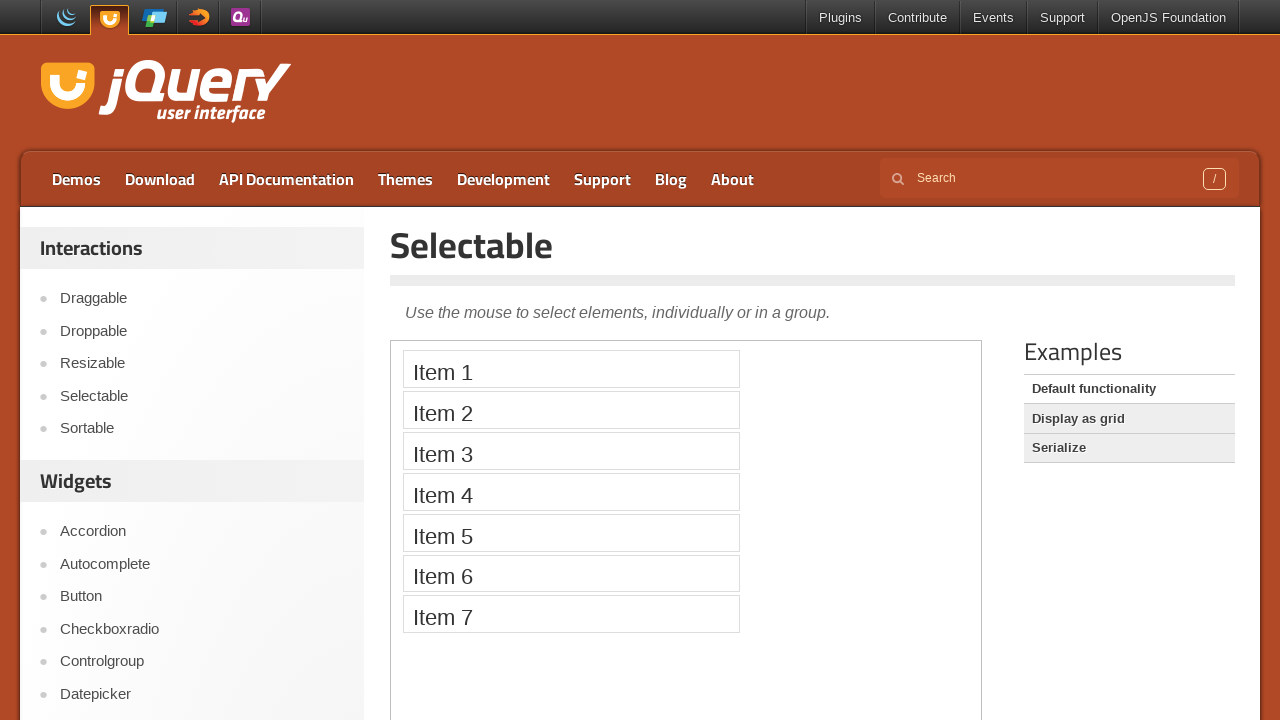

Located Item 3 in the selectable list
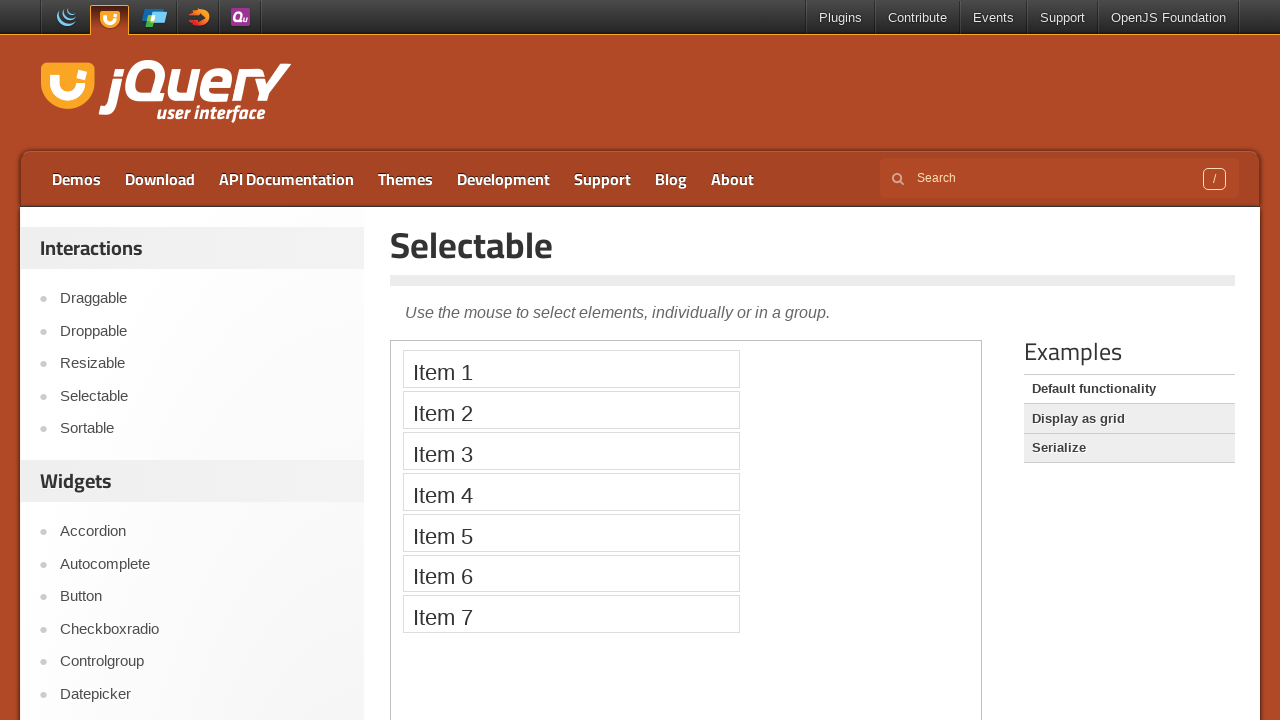

Located Item 4 in the selectable list
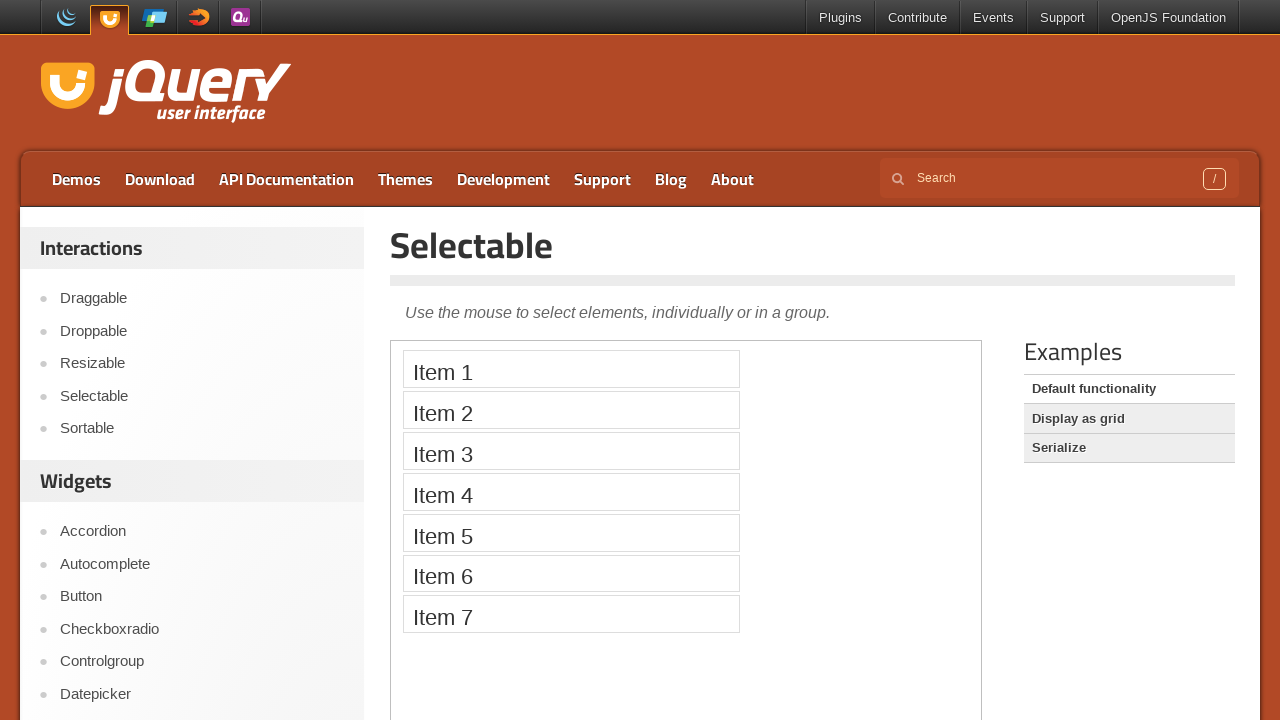

Located Item 5 in the selectable list
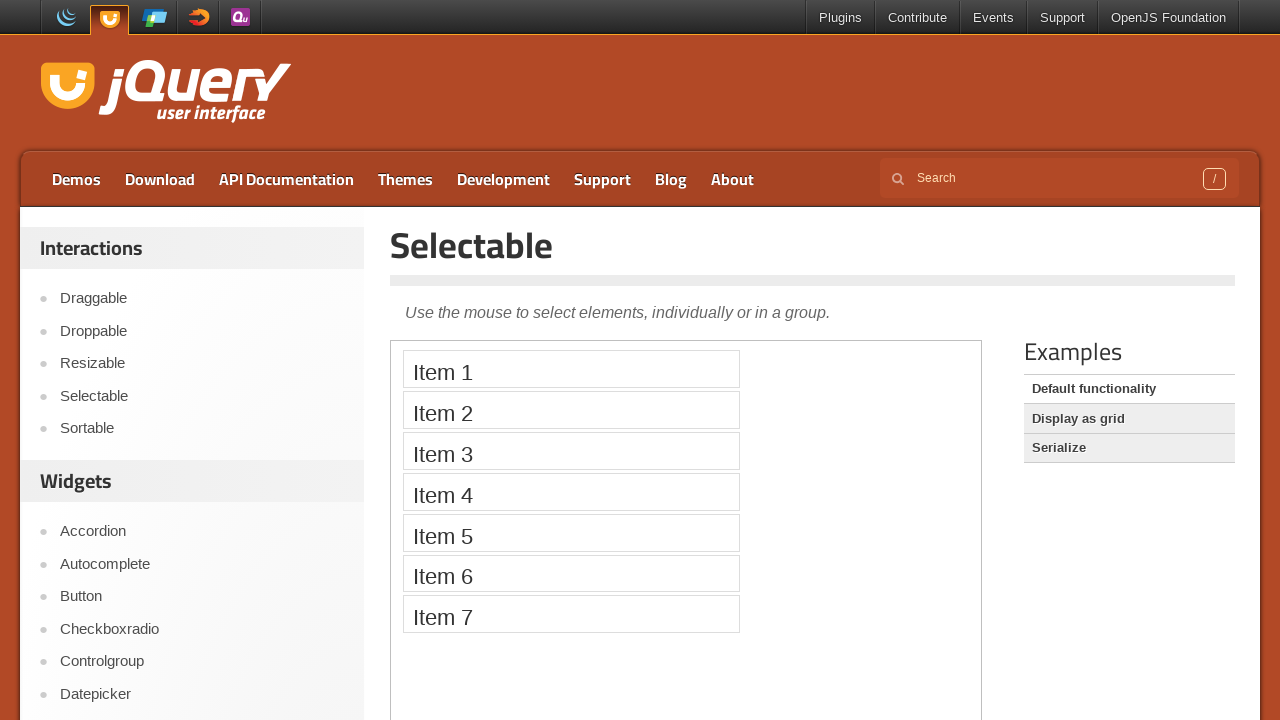

Hovered over Item 1 to start selection at (571, 369) on iframe >> nth=0 >> internal:control=enter-frame >> xpath=//li[.='Item 1']
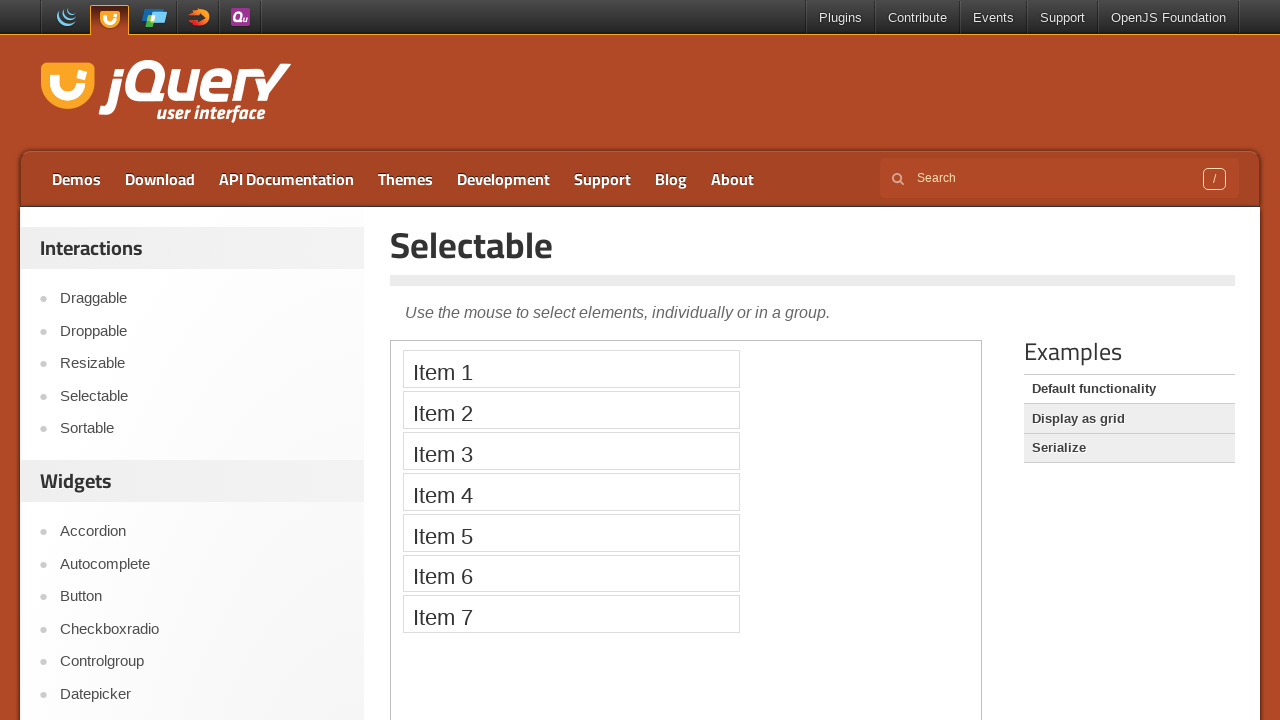

Pressed mouse button down to begin drag selection at (571, 369)
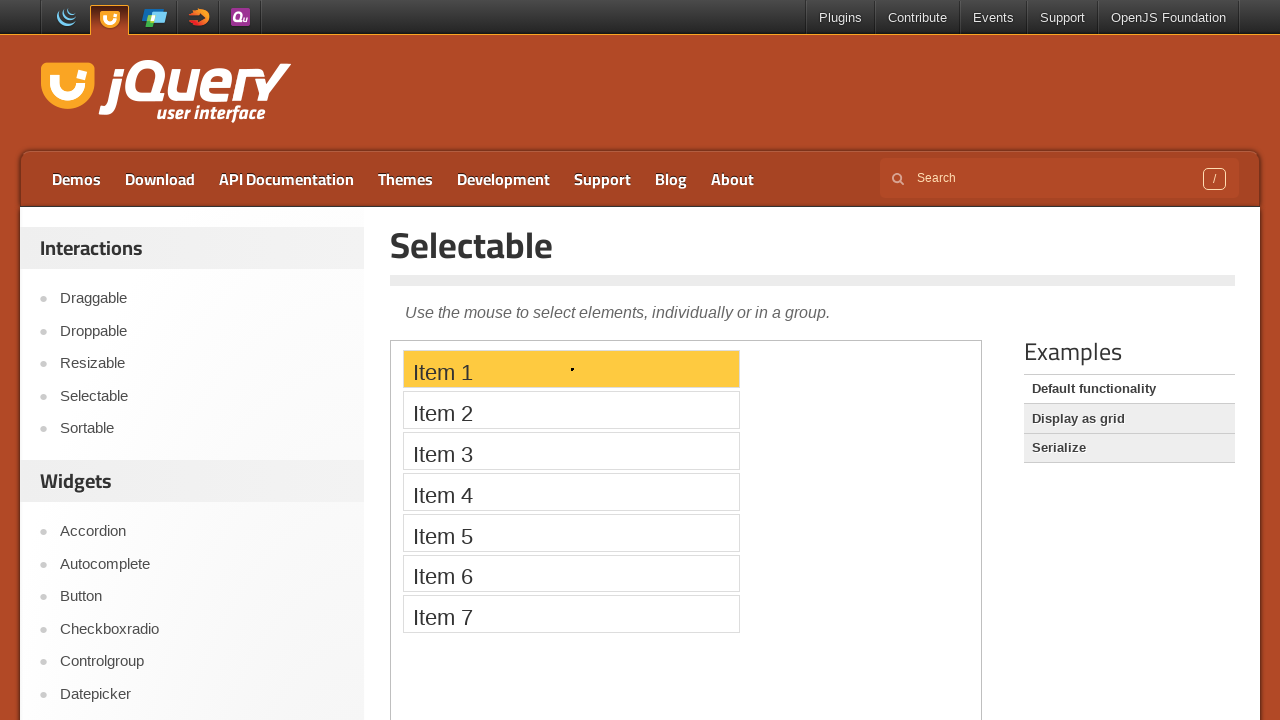

Dragged selection to Item 2 at (571, 410) on iframe >> nth=0 >> internal:control=enter-frame >> xpath=//li[.='Item 2']
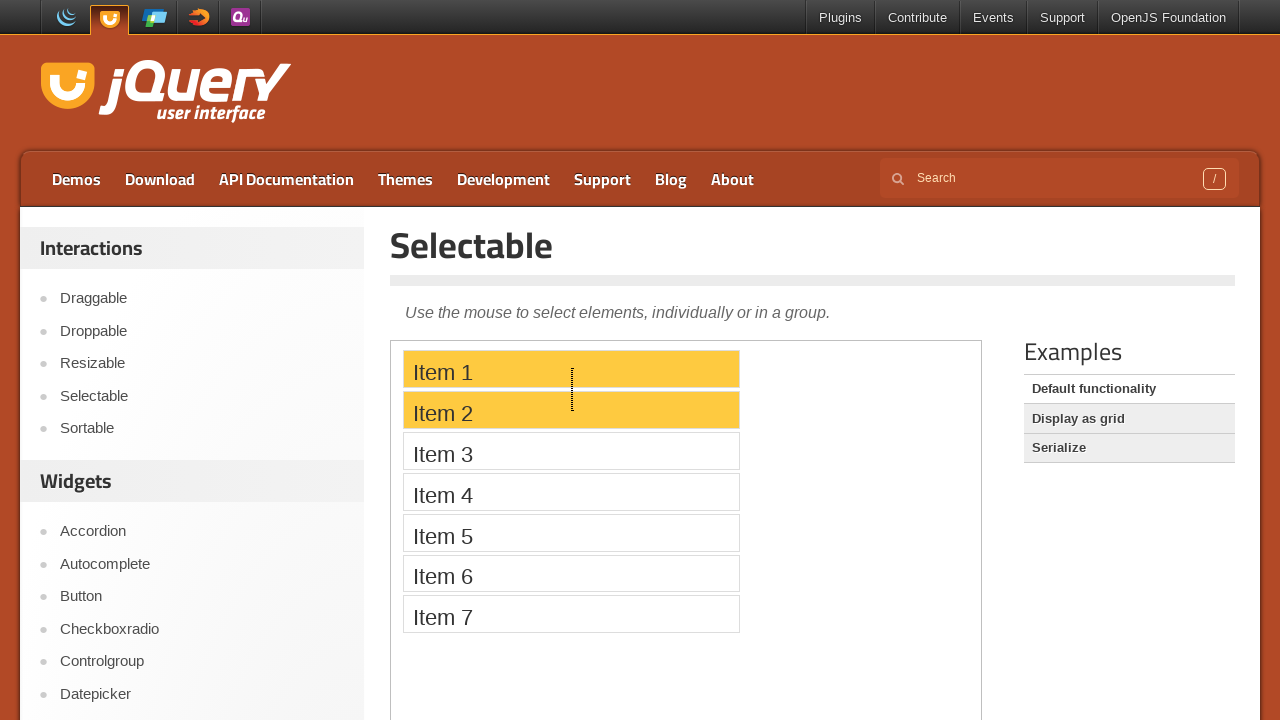

Dragged selection to Item 3 at (571, 451) on iframe >> nth=0 >> internal:control=enter-frame >> xpath=//li[.='Item 3']
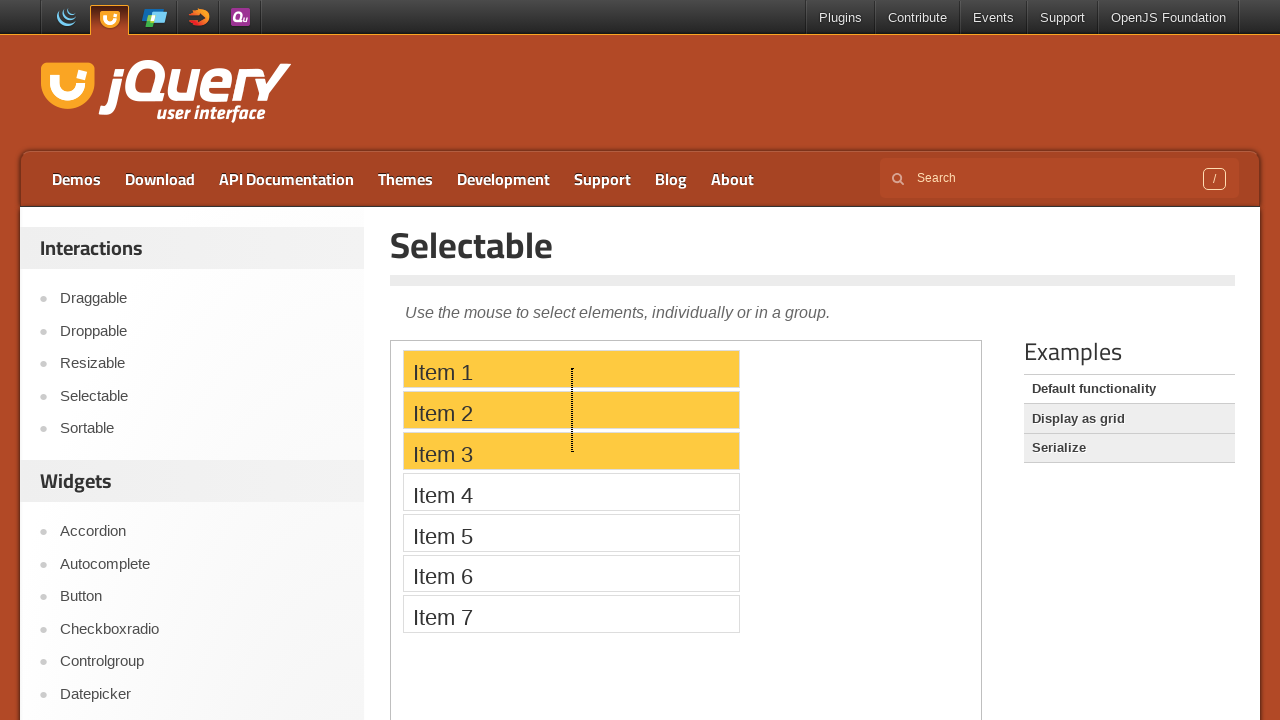

Dragged selection to Item 4 at (571, 492) on iframe >> nth=0 >> internal:control=enter-frame >> xpath=//li[.='Item 4']
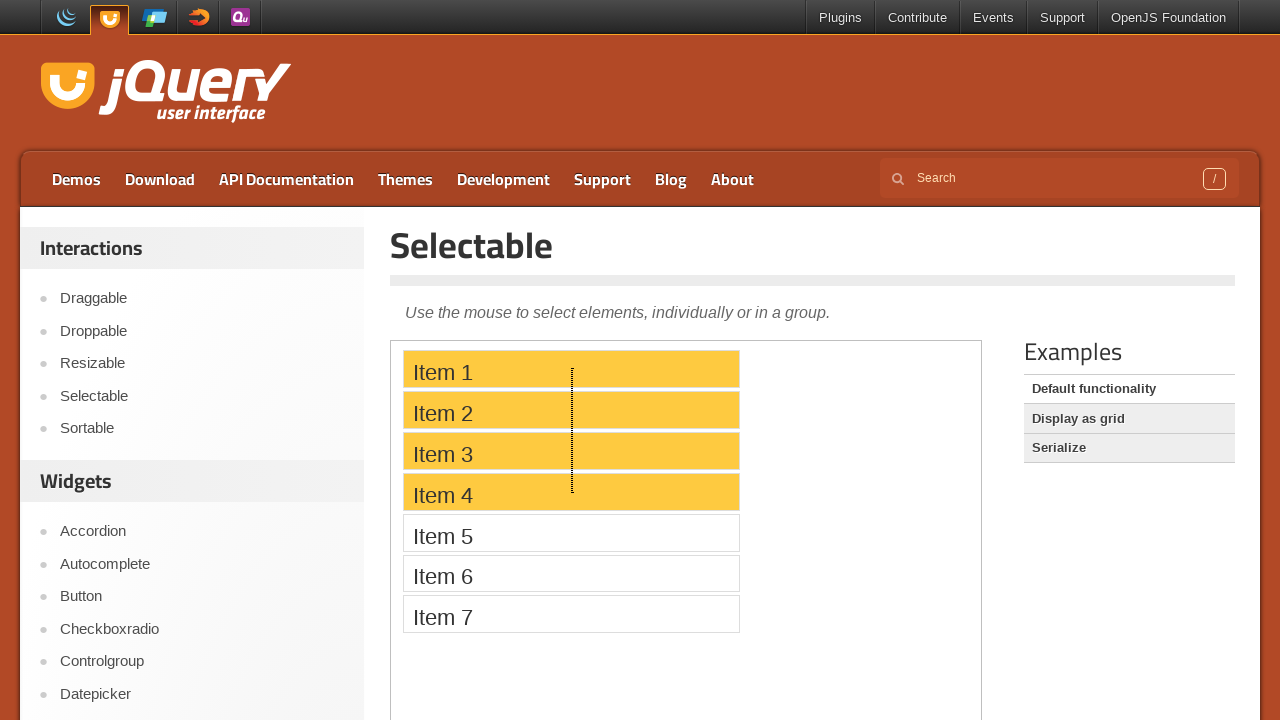

Dragged selection to Item 5 at (571, 532) on iframe >> nth=0 >> internal:control=enter-frame >> xpath=//li[.='Item 5']
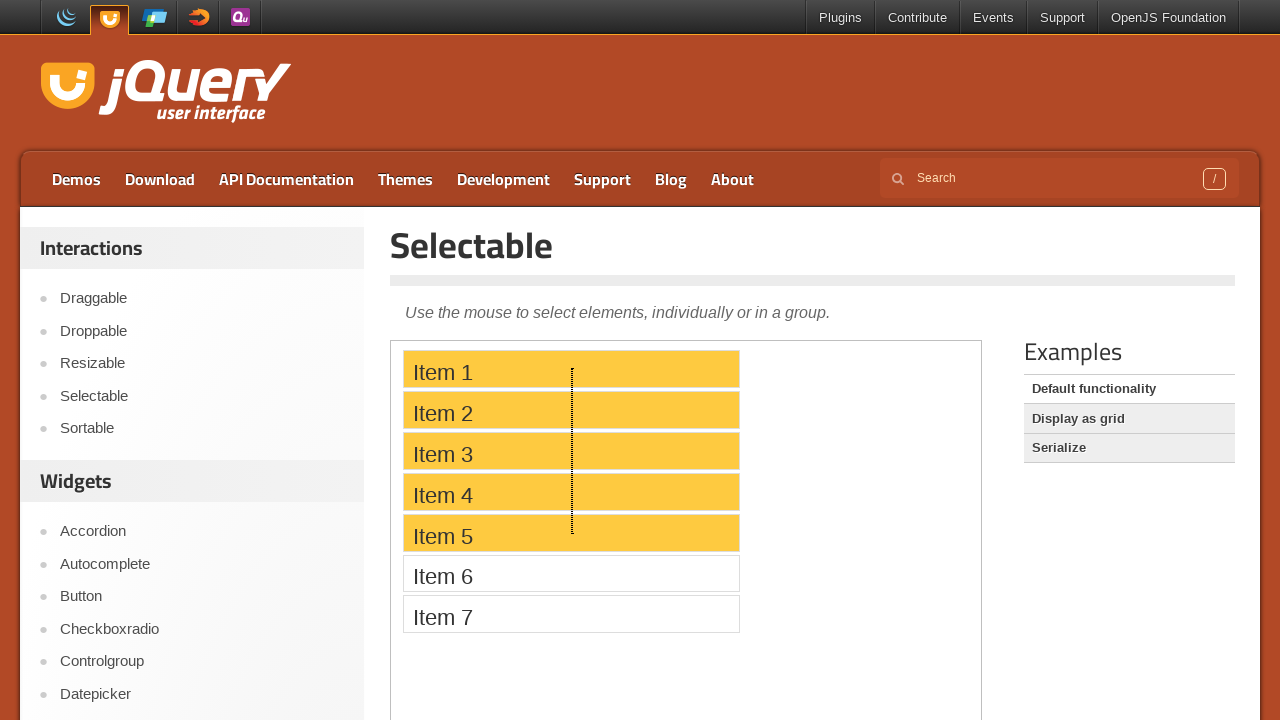

Released mouse button to complete drag selection across Items 1-5 at (571, 532)
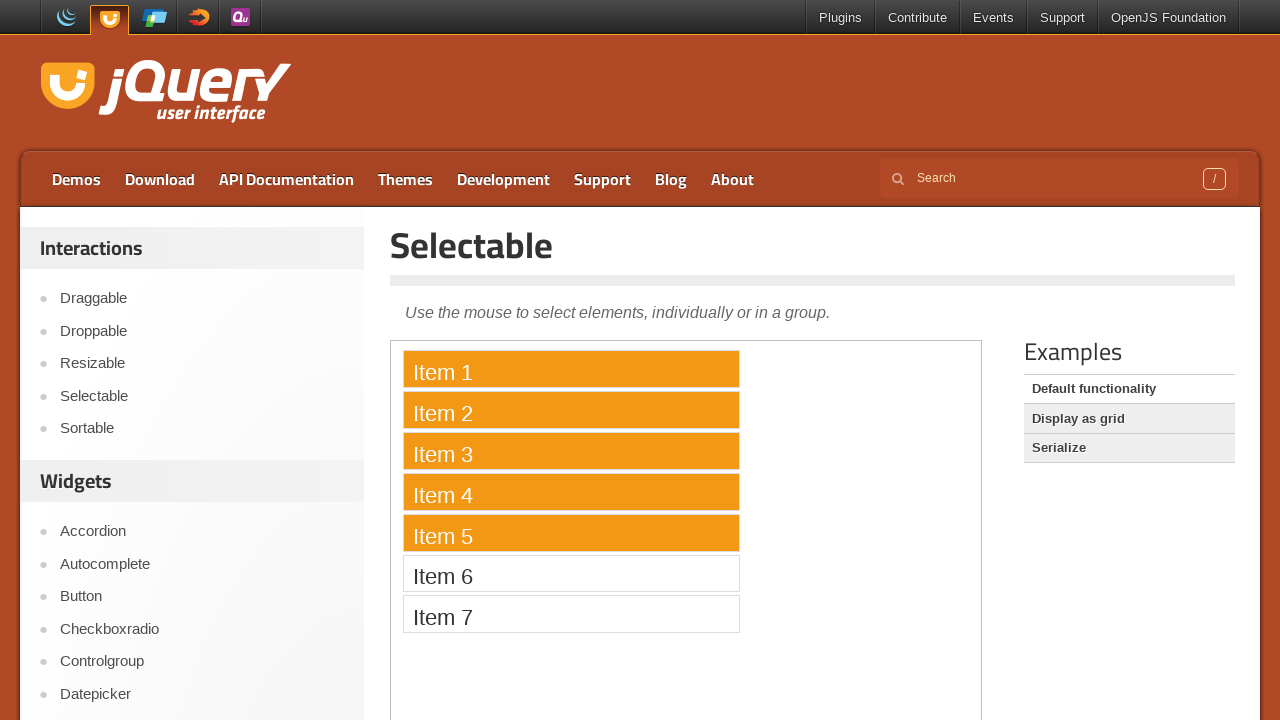

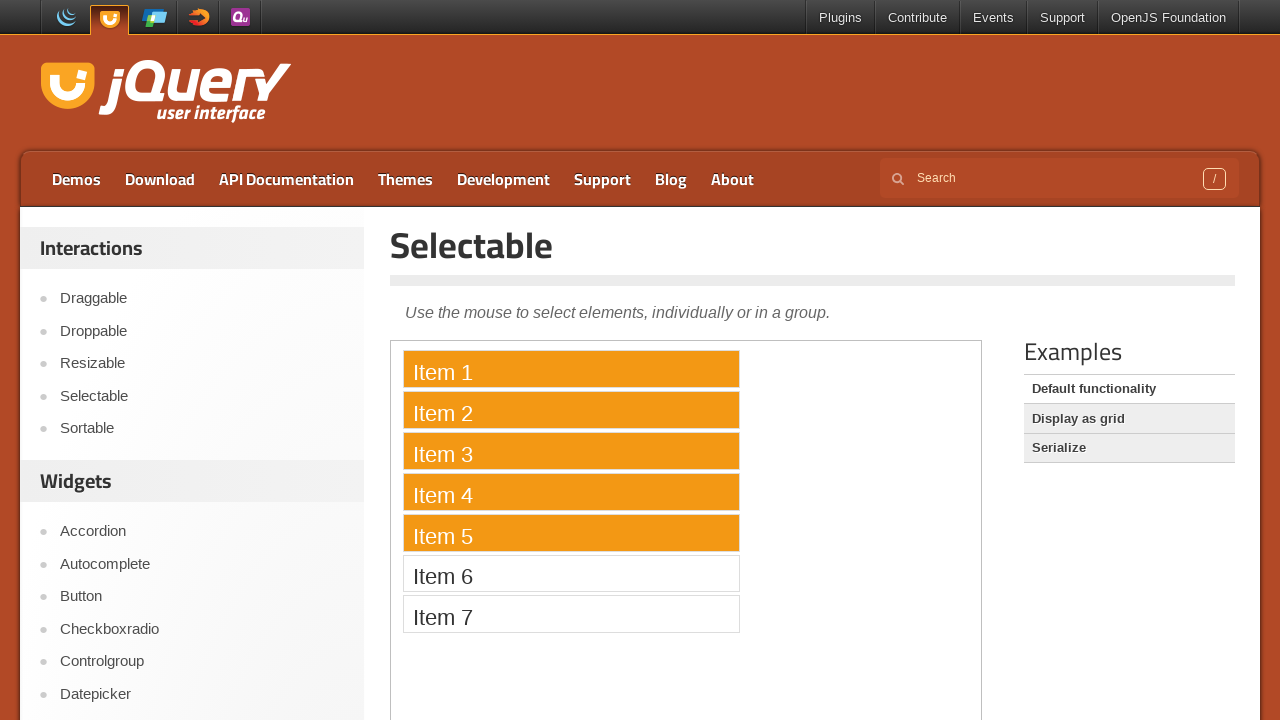